Tests alert dialog interaction by clicking a button to trigger an alert and accepting it

Starting URL: https://atidcollege.co.il/Xamples/ex_switch_navigation.html

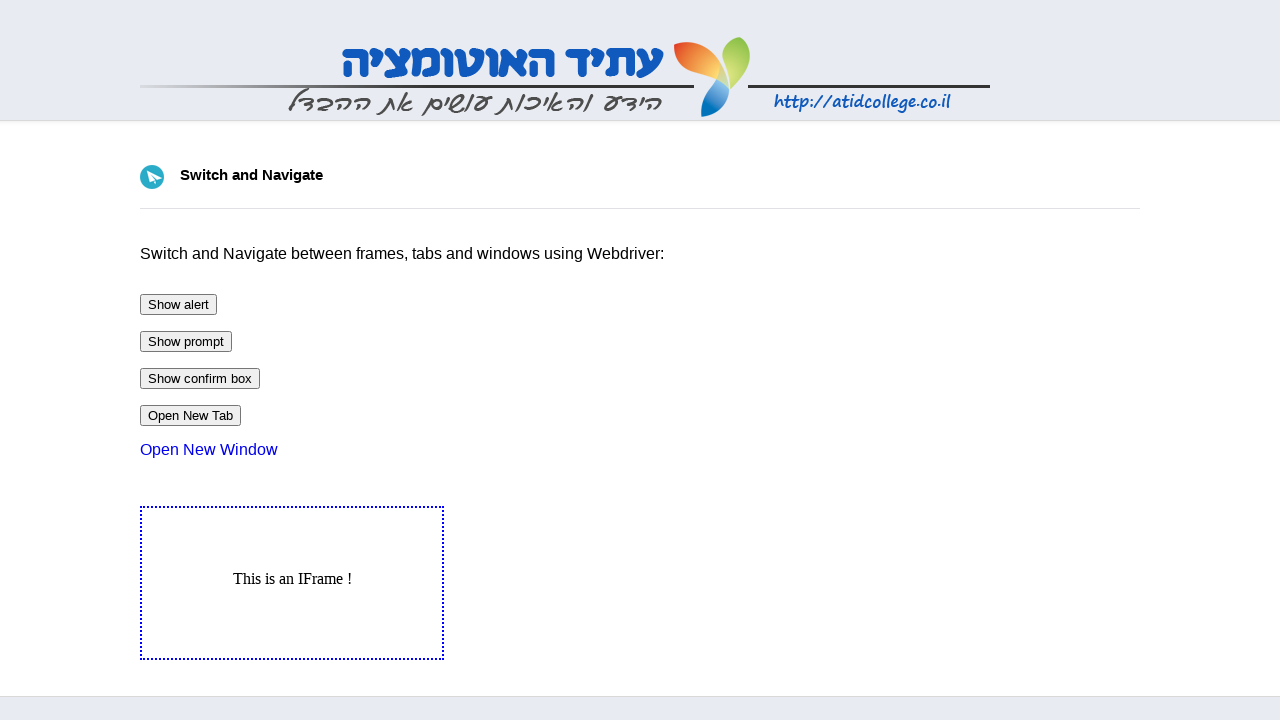

Clicked button to trigger alert dialog at (178, 304) on #btnAlert
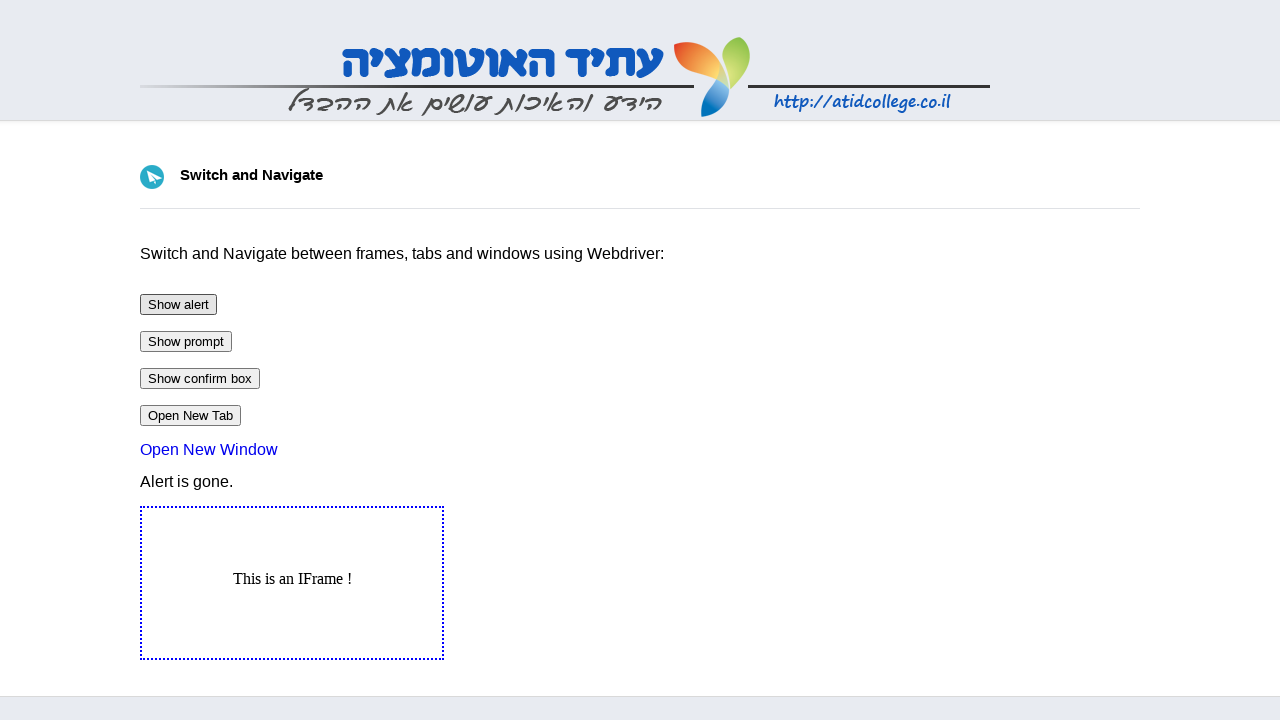

Set up dialog handler to accept alerts
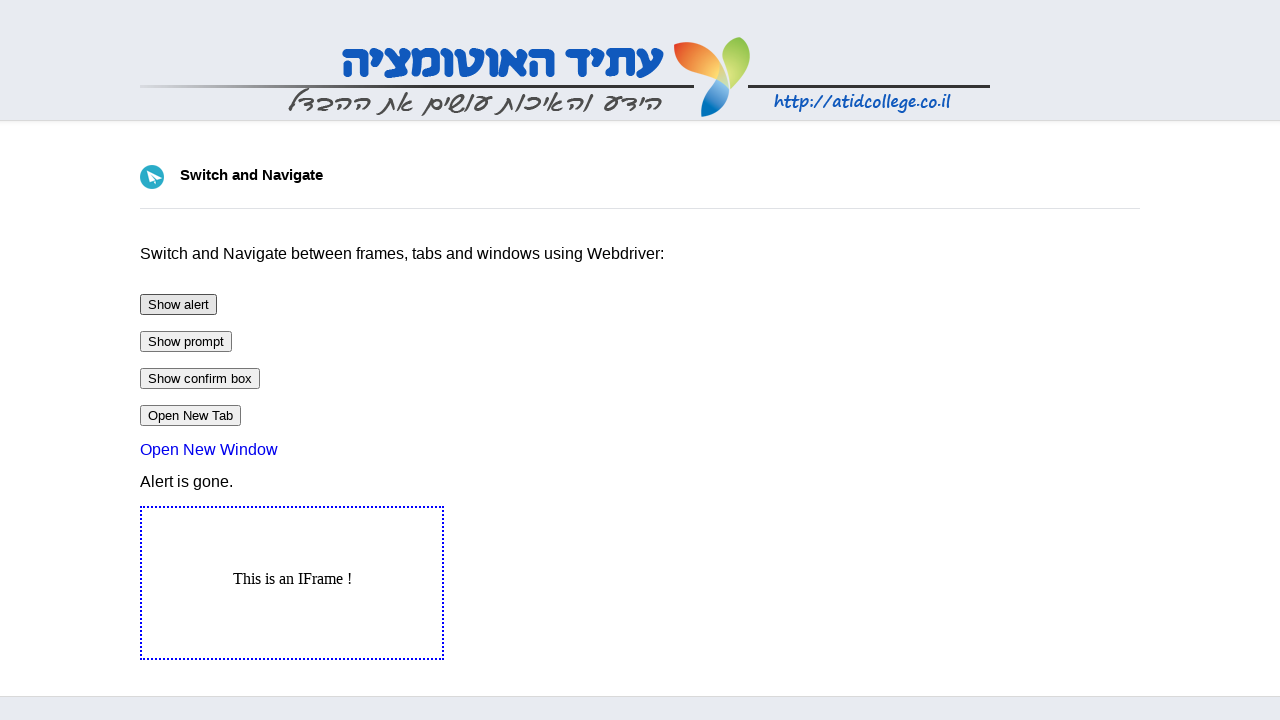

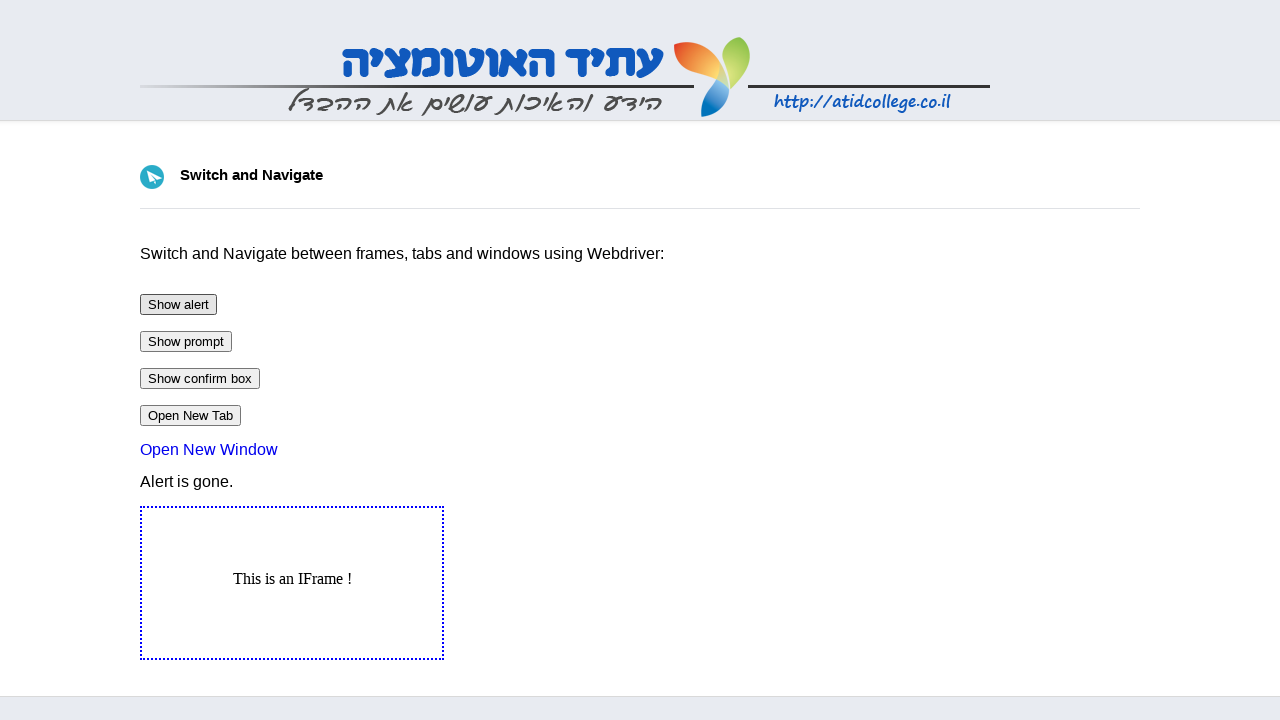